Tests JavaScript error logging with multiple log consumers by clicking a button that triggers a JavaScript exception

Starting URL: https://www.selenium.dev/selenium/web/bidi/logEntryAdded.html

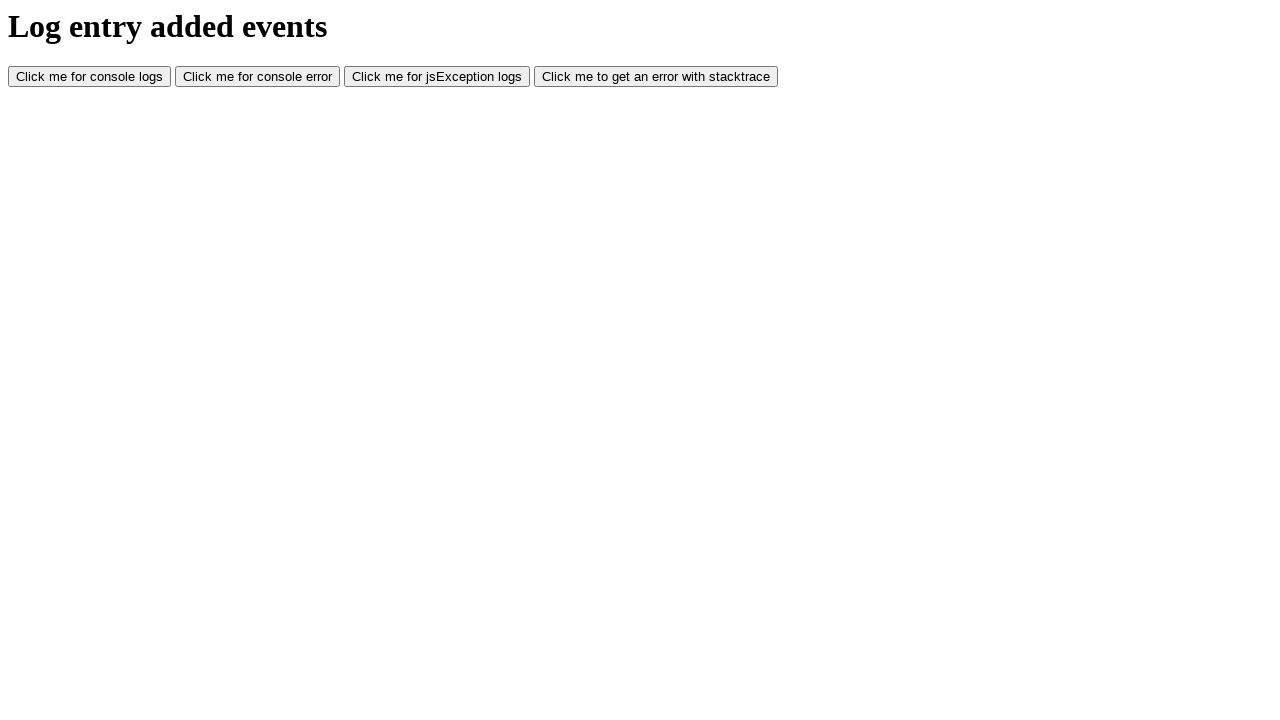

Navigated to JavaScript error logging test page
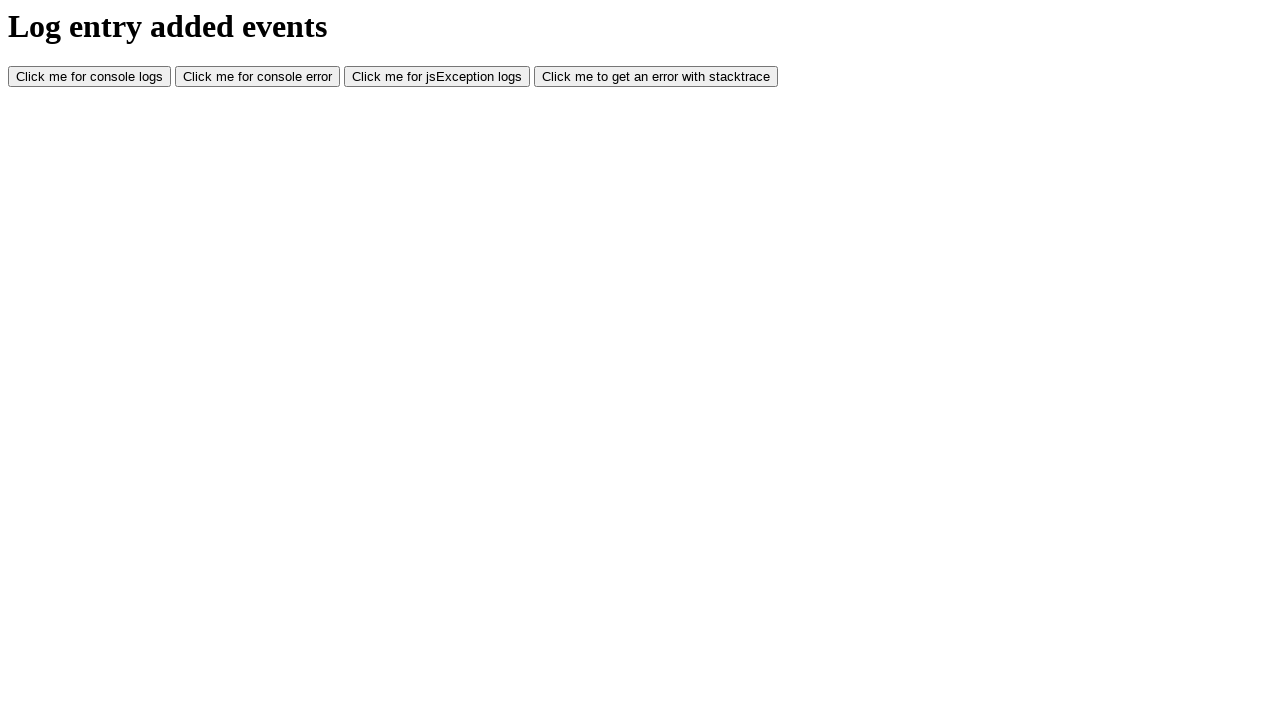

Clicked button to trigger JavaScript exception at (437, 77) on #jsException
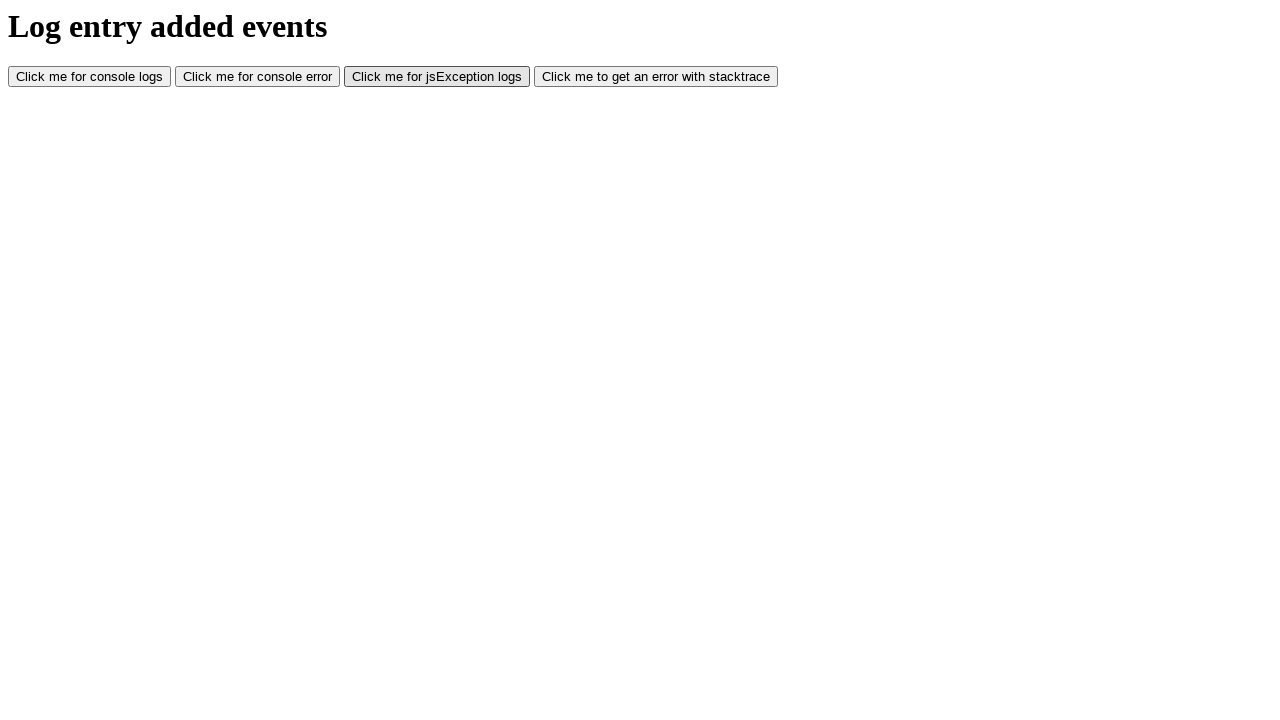

Waited for JavaScript error to be logged
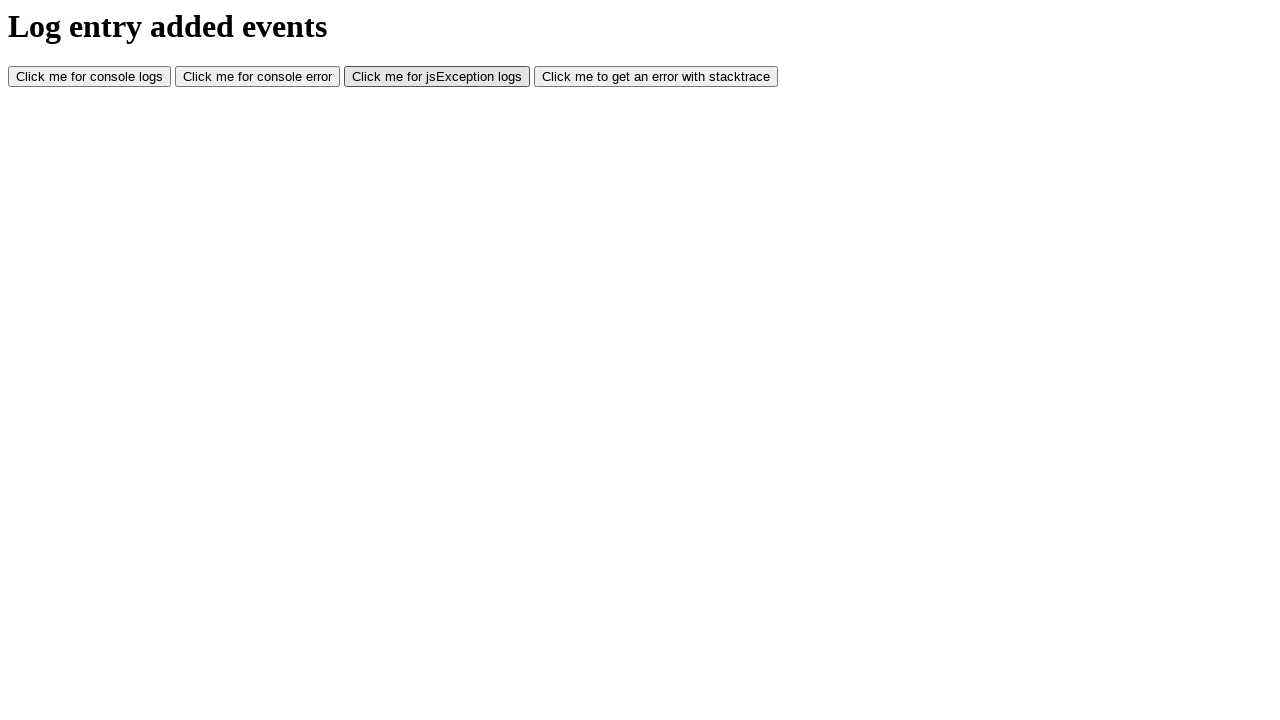

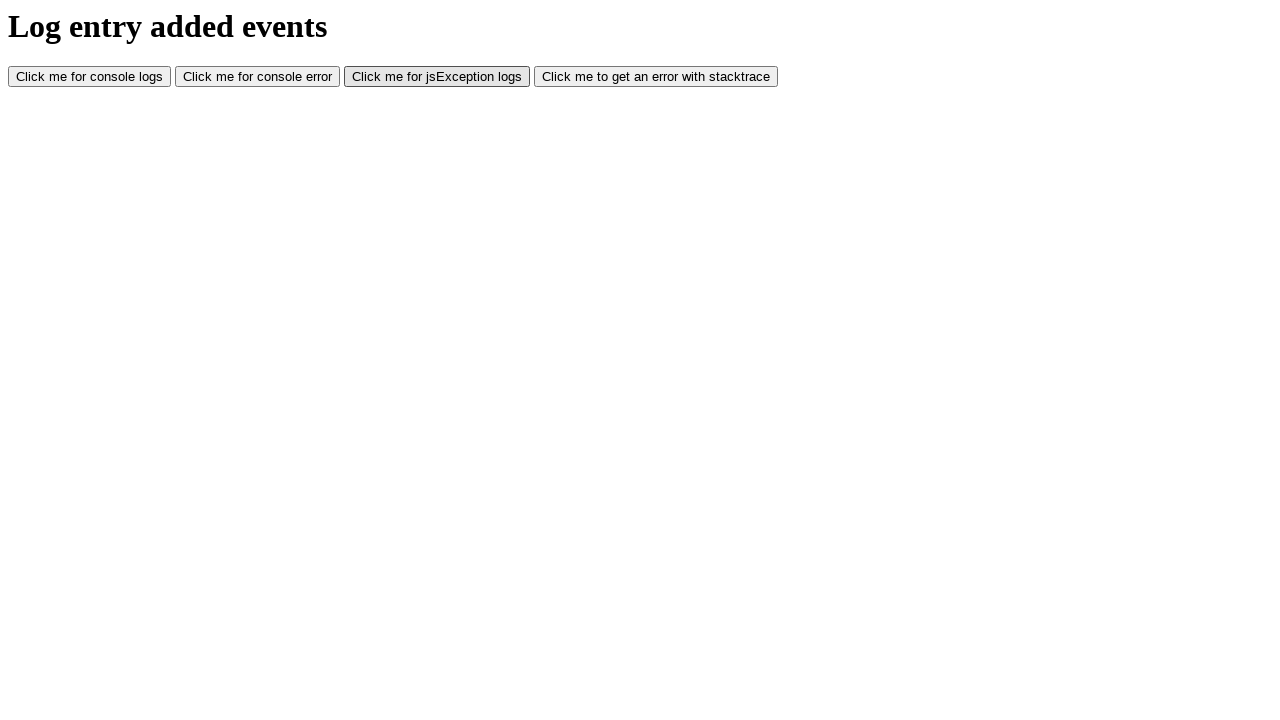